Tests login form validation by submitting empty username and password fields and verifying the error message

Starting URL: https://www.saucedemo.com/

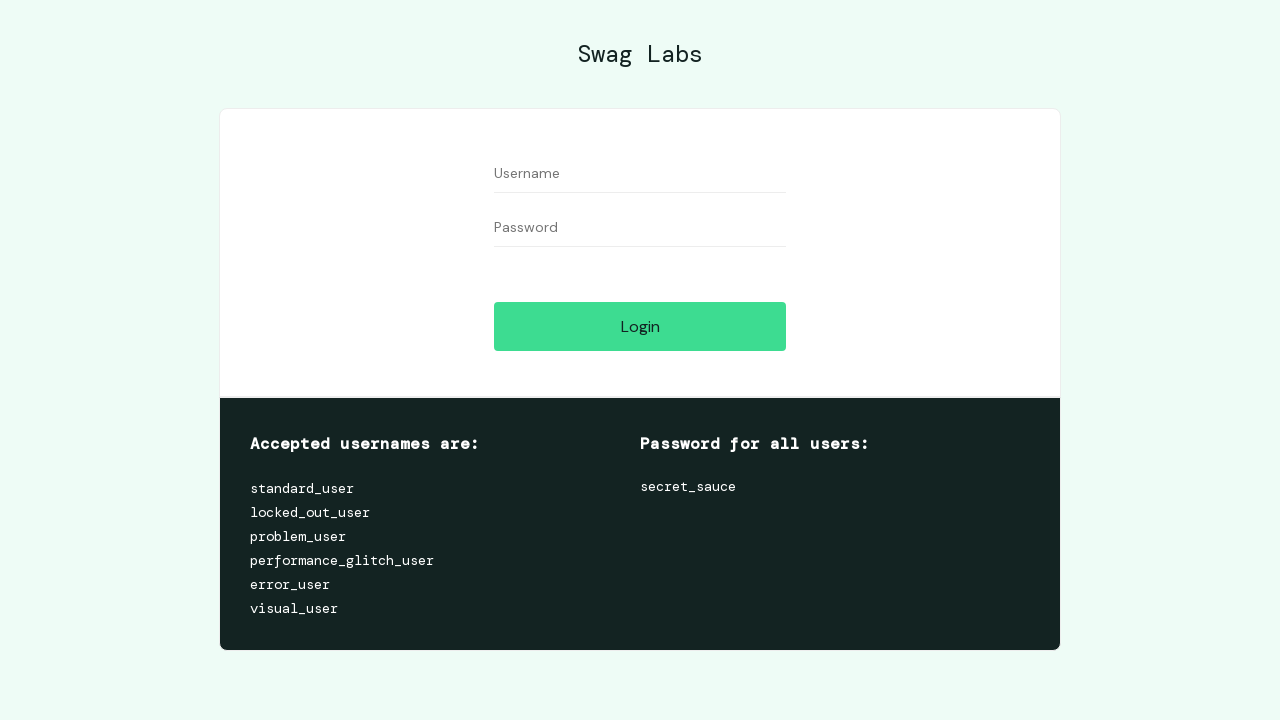

Cleared username field and left it empty on #user-name
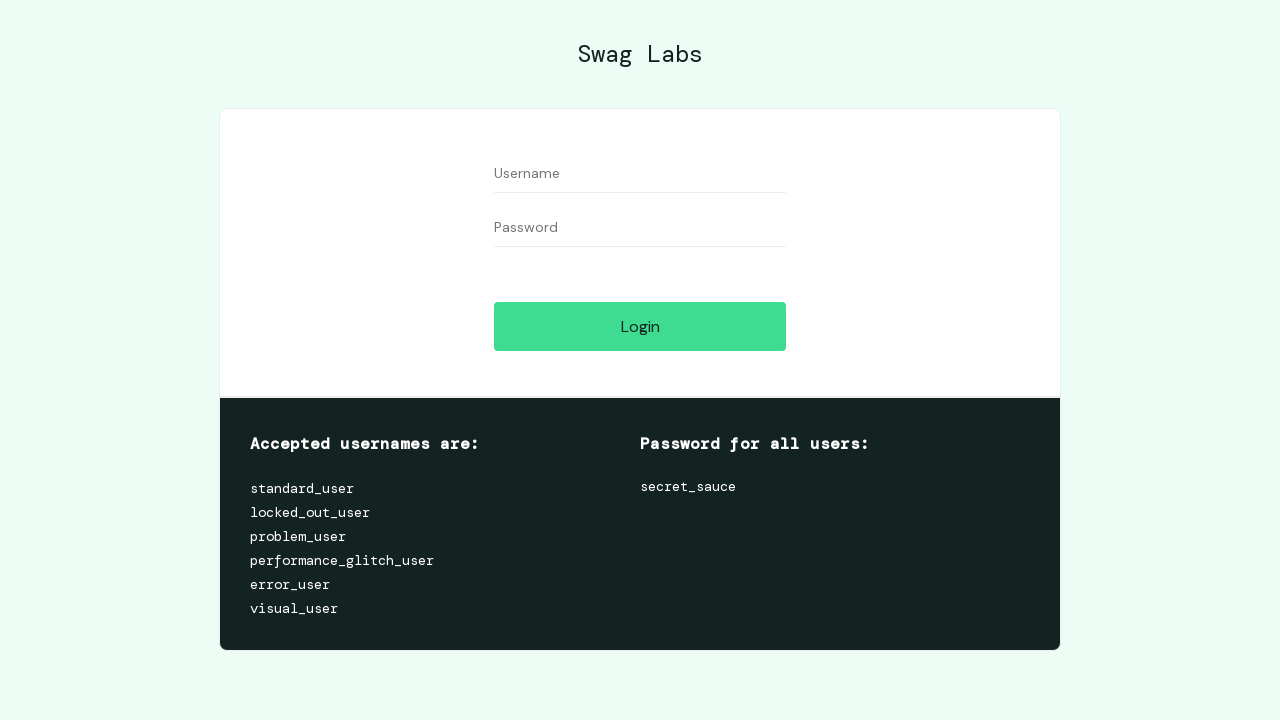

Cleared password field and left it empty on #password
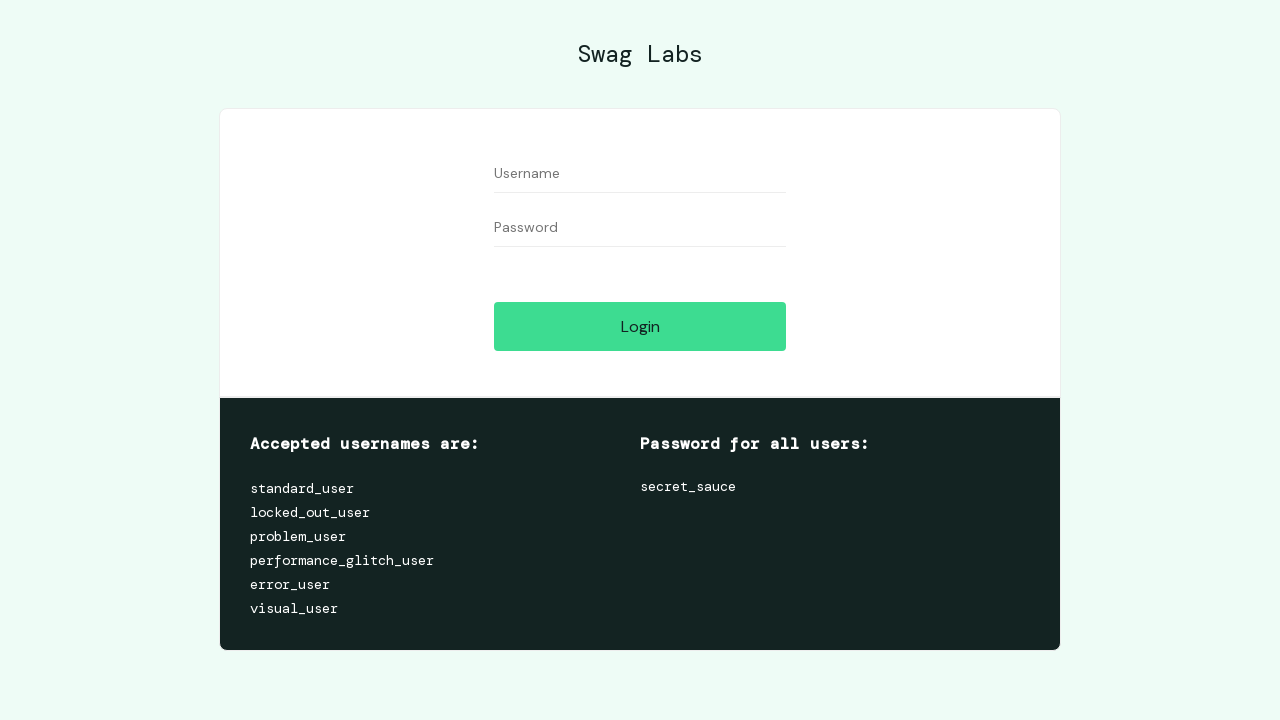

Clicked login button to trigger form validation at (640, 326) on #login-button
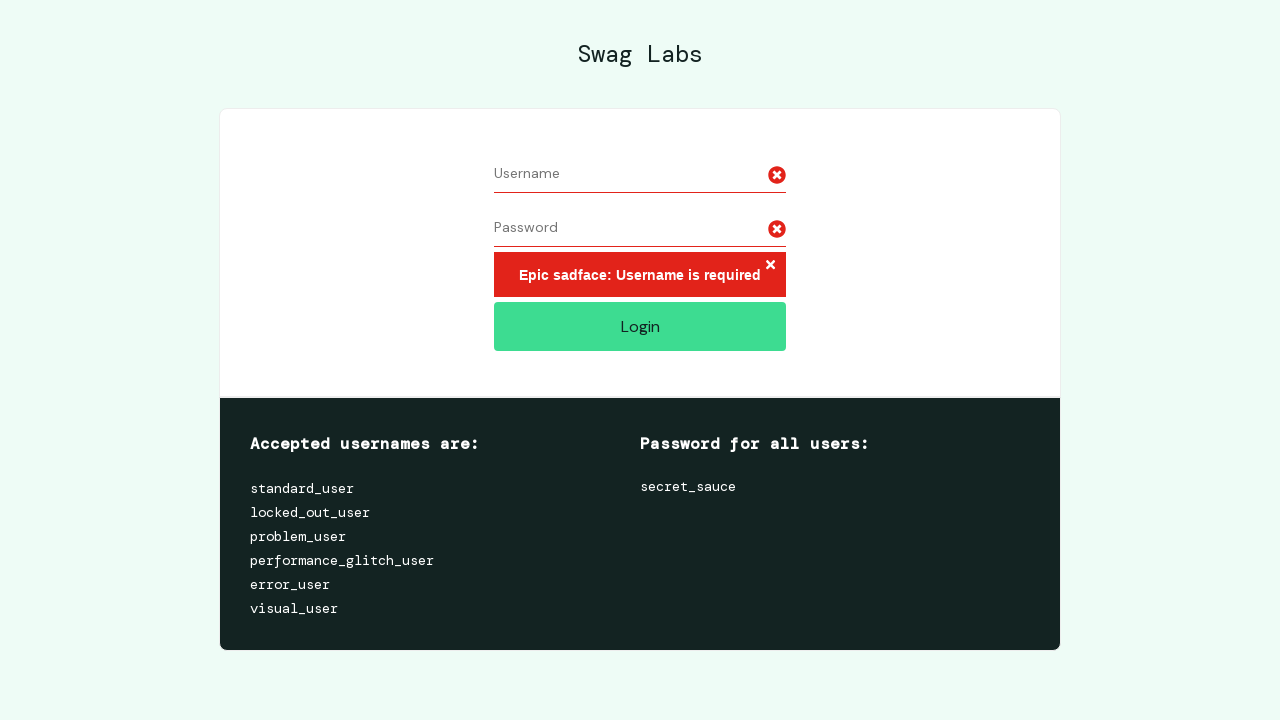

Error message appeared on login form
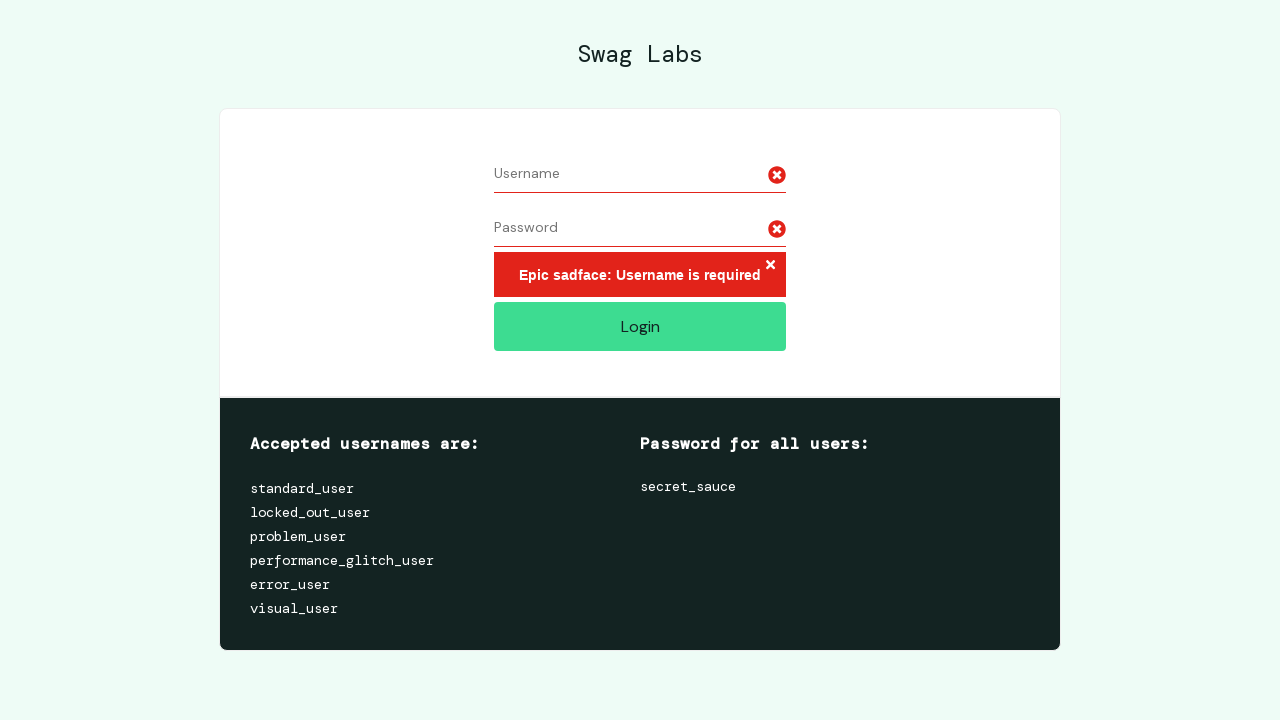

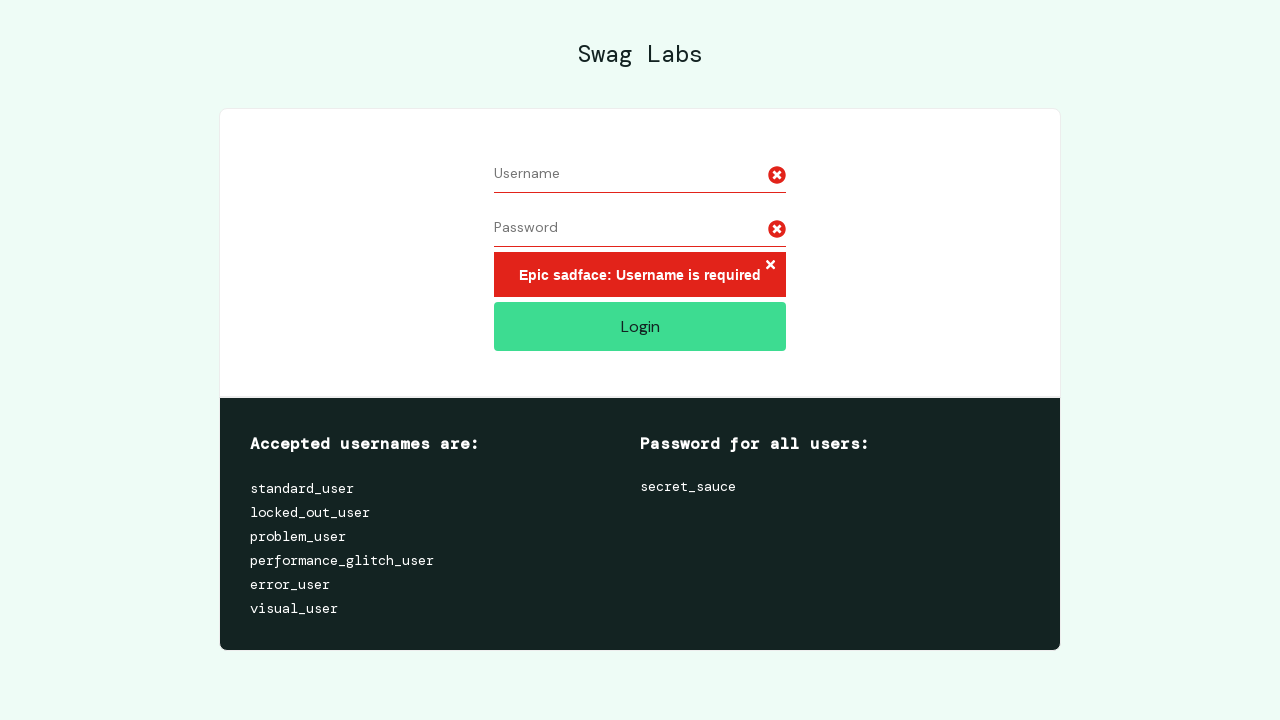